Tests login form validation by clicking login without entering any credentials, verifying username required error

Starting URL: https://www.saucedemo.com/

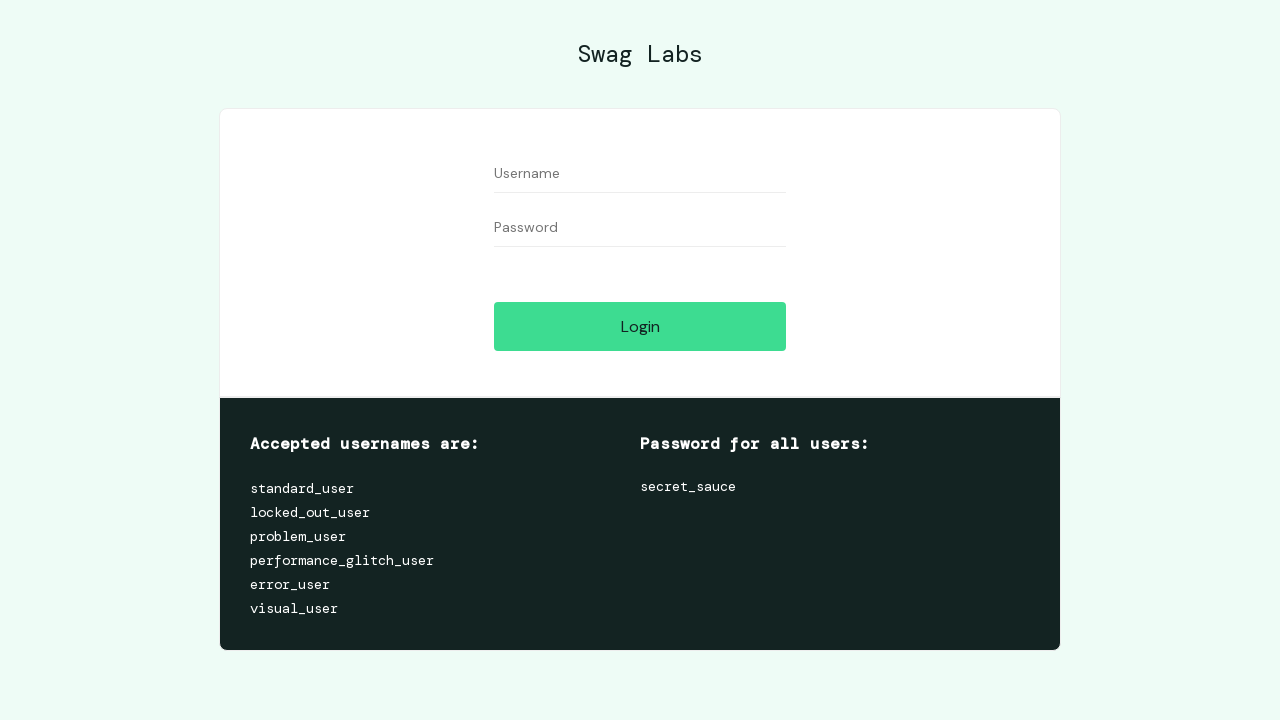

Clicked login button without entering credentials at (640, 326) on #login-button
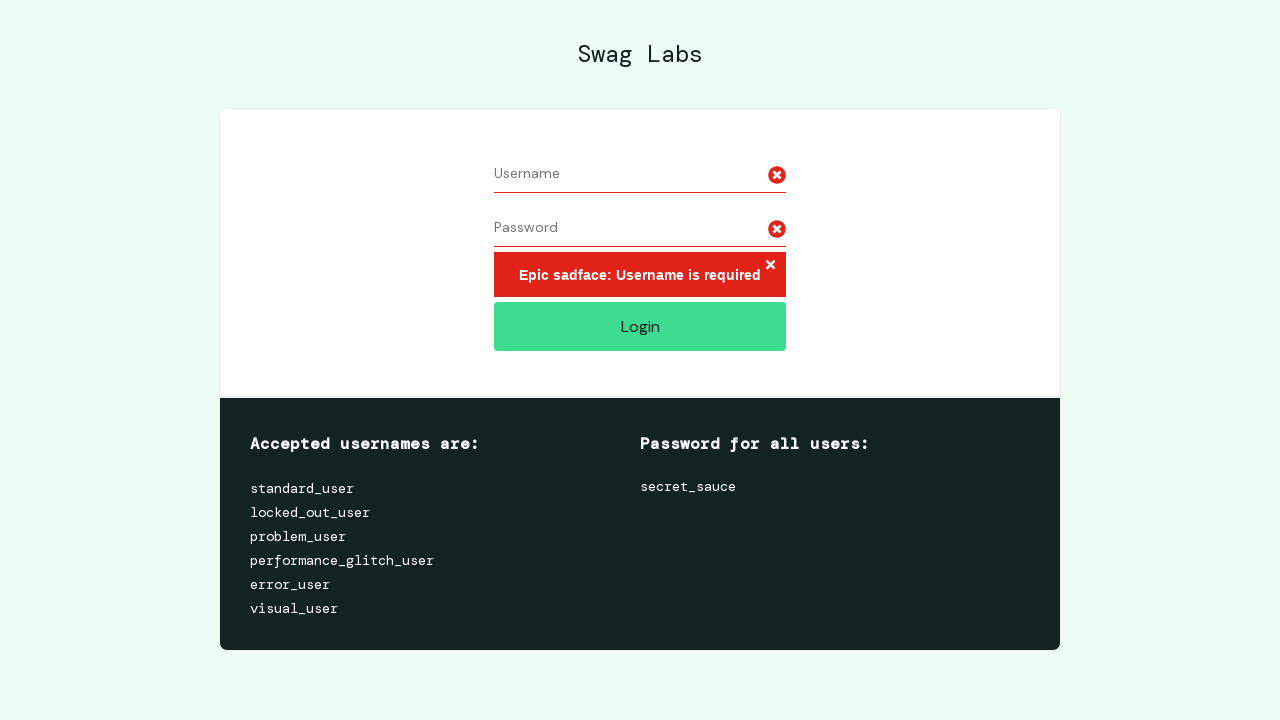

Error message appeared on login form
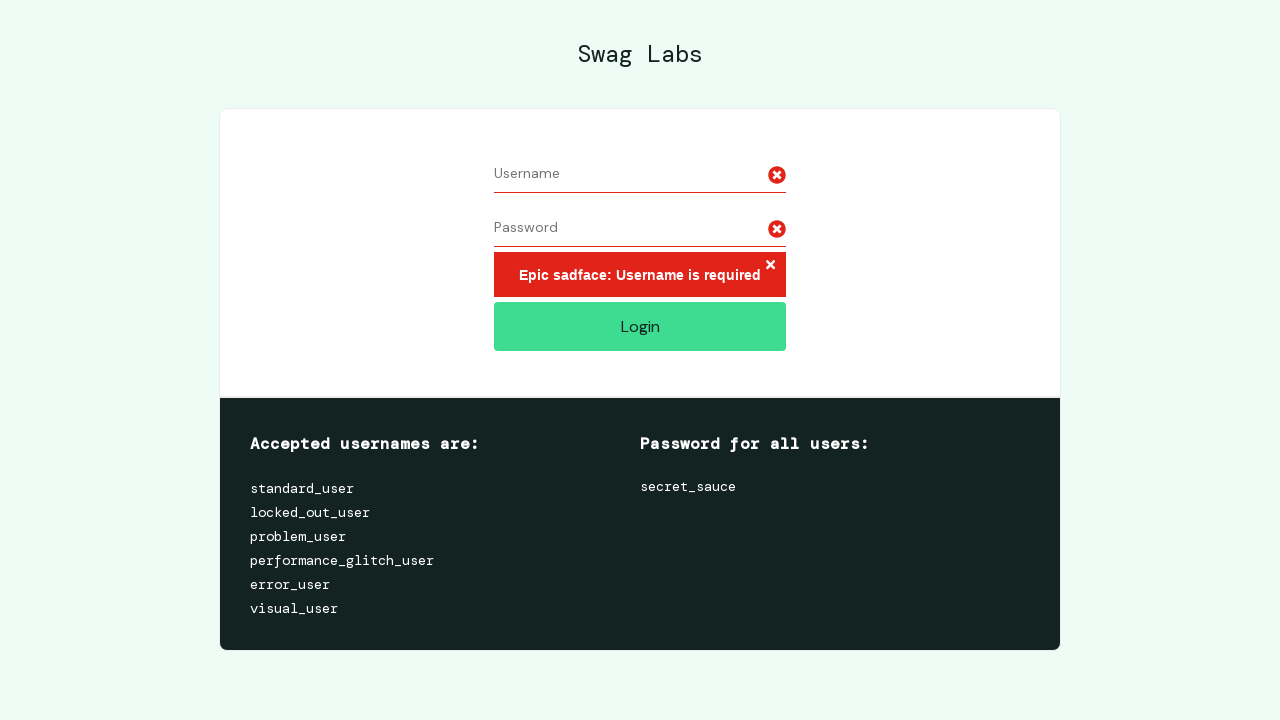

Retrieved error message text content
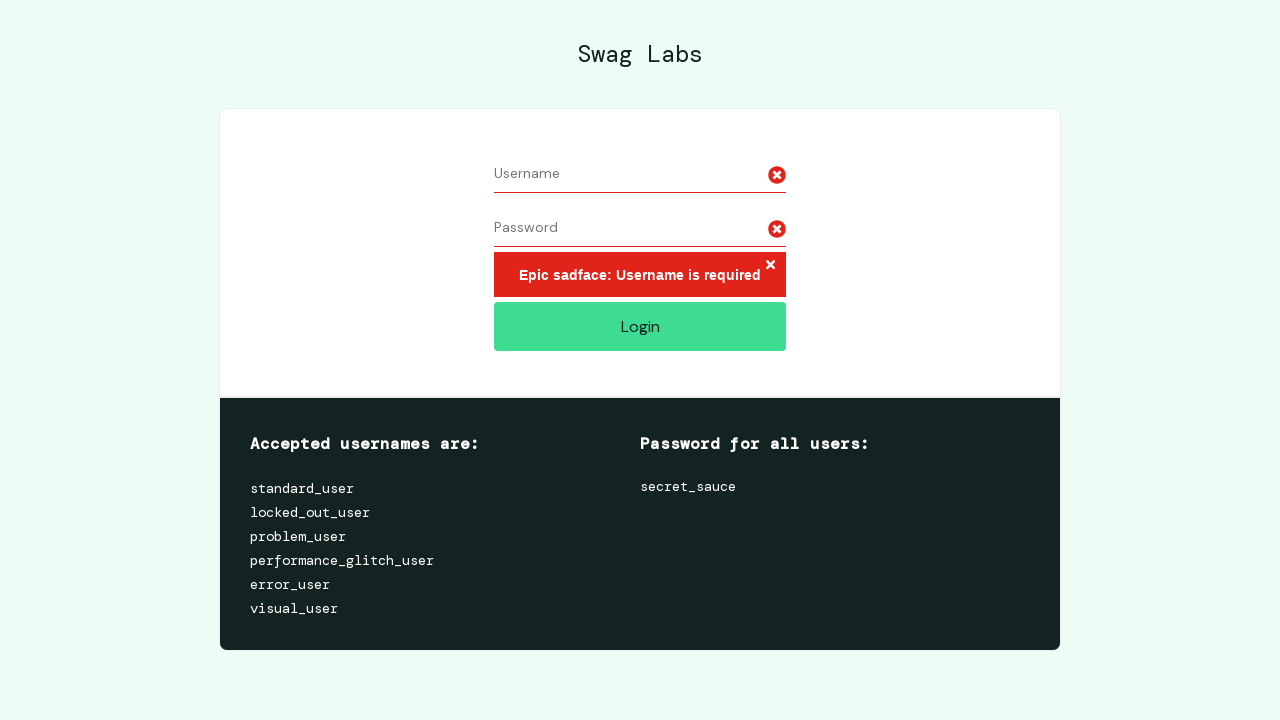

Verified error message contains 'Username' or 'required' text
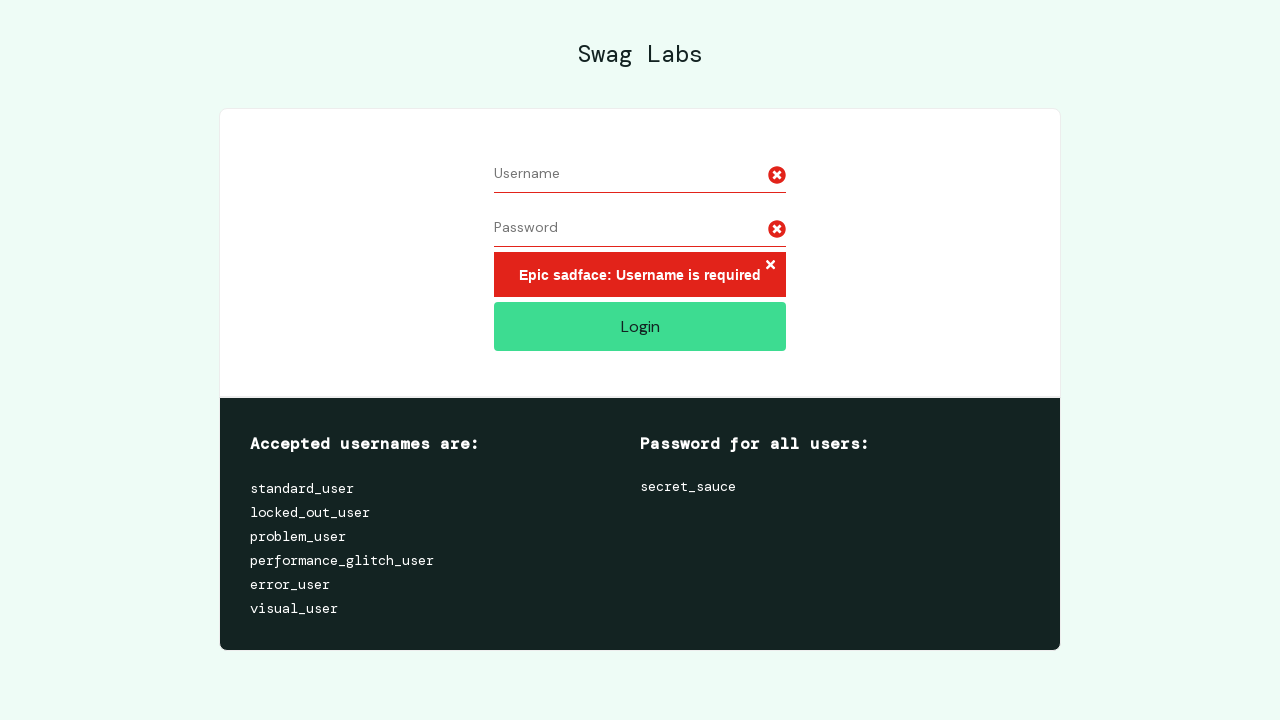

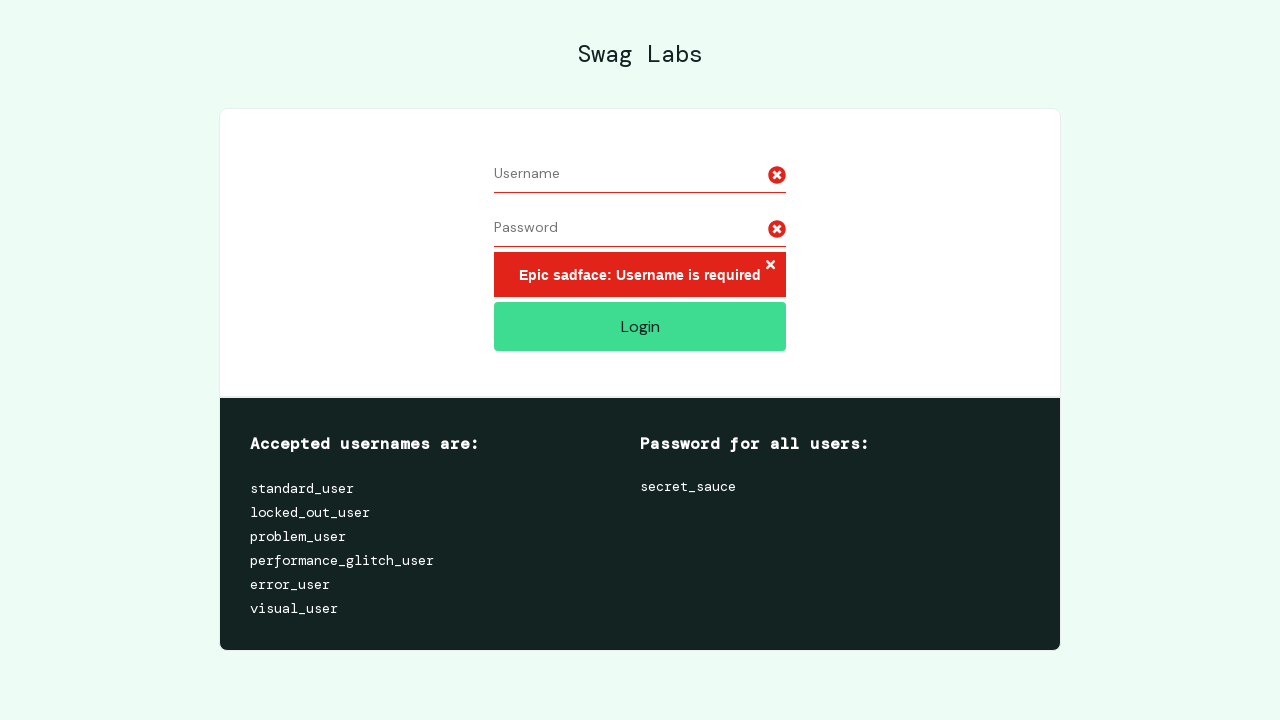